Tests a practice login form including password reset flow, form validation, and successful login on a demo site

Starting URL: https://rahulshettyacademy.com/locatorspractice/

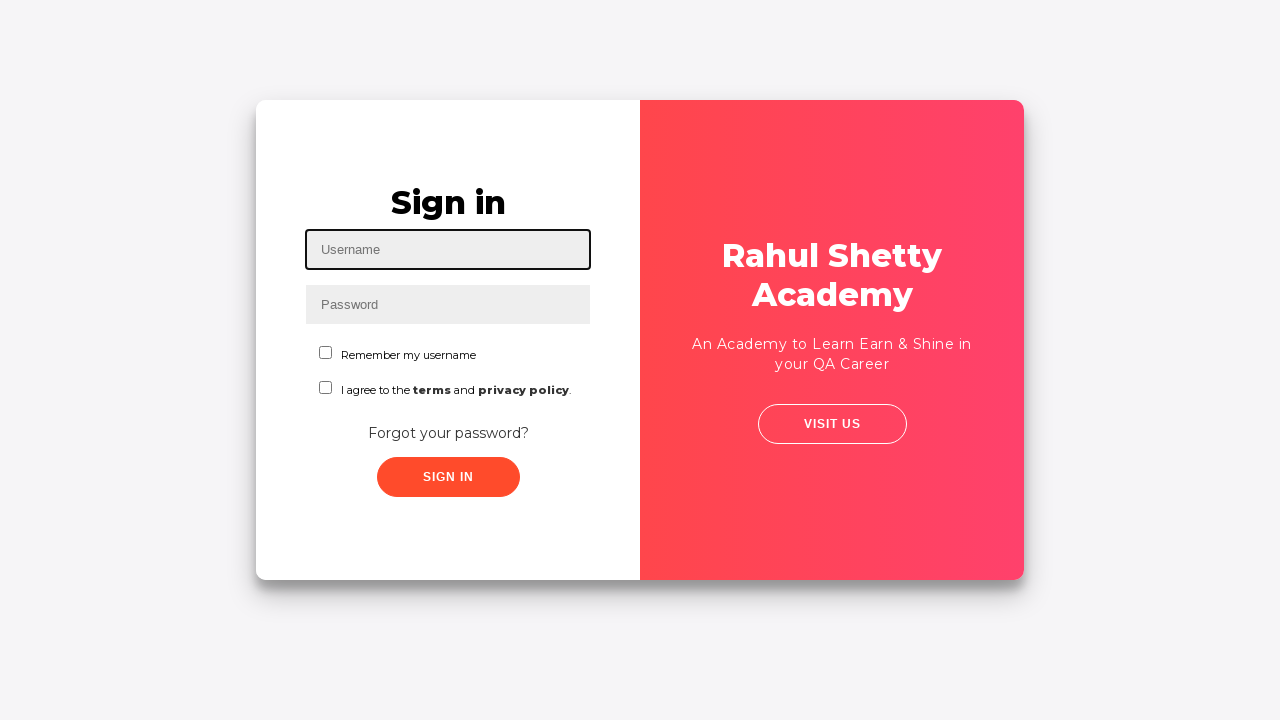

Filled username field with 'Naren' on #inputUsername
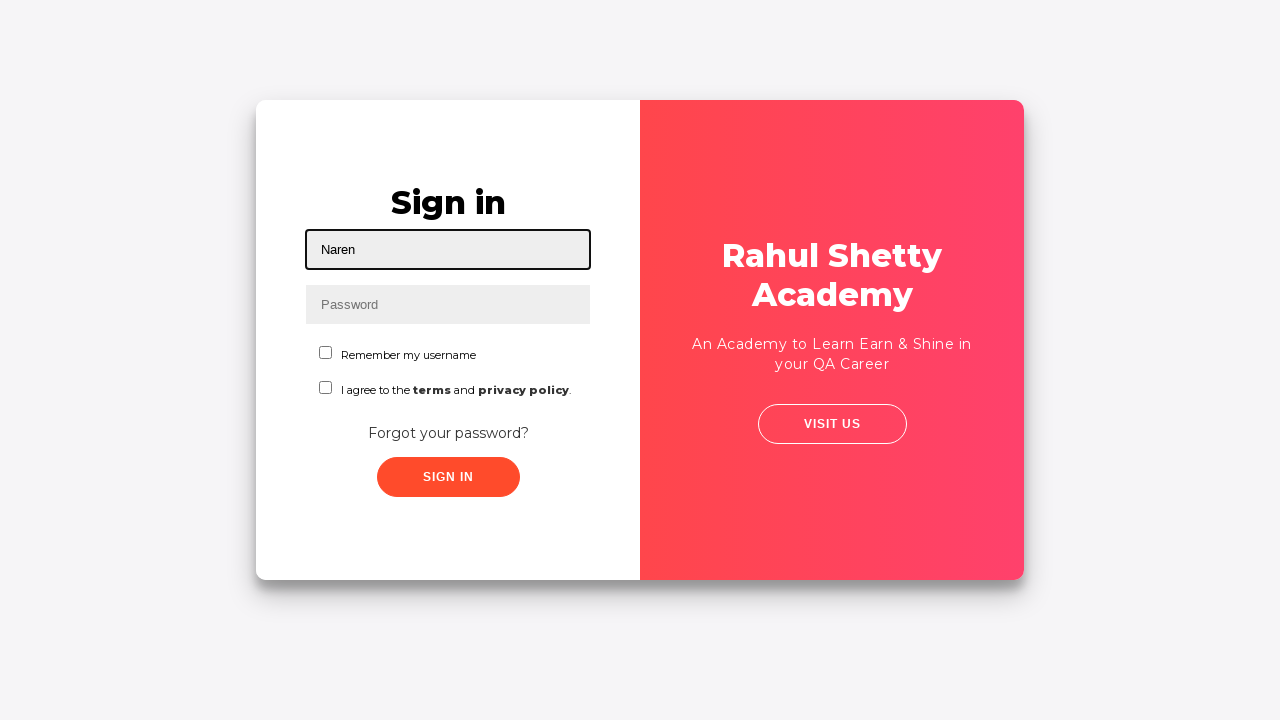

Filled password field with 'admin123' on input[name='inputPassword']
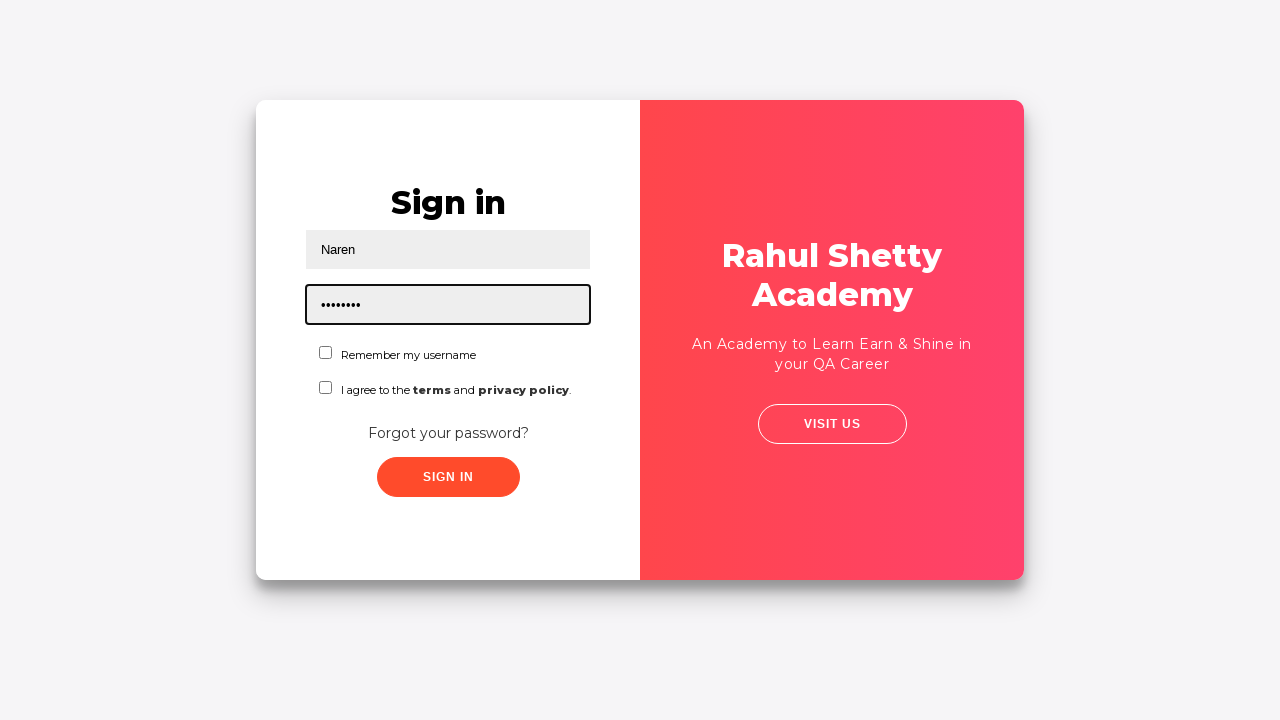

Clicked sign in button with incorrect credentials at (448, 477) on .submit.signInBtn
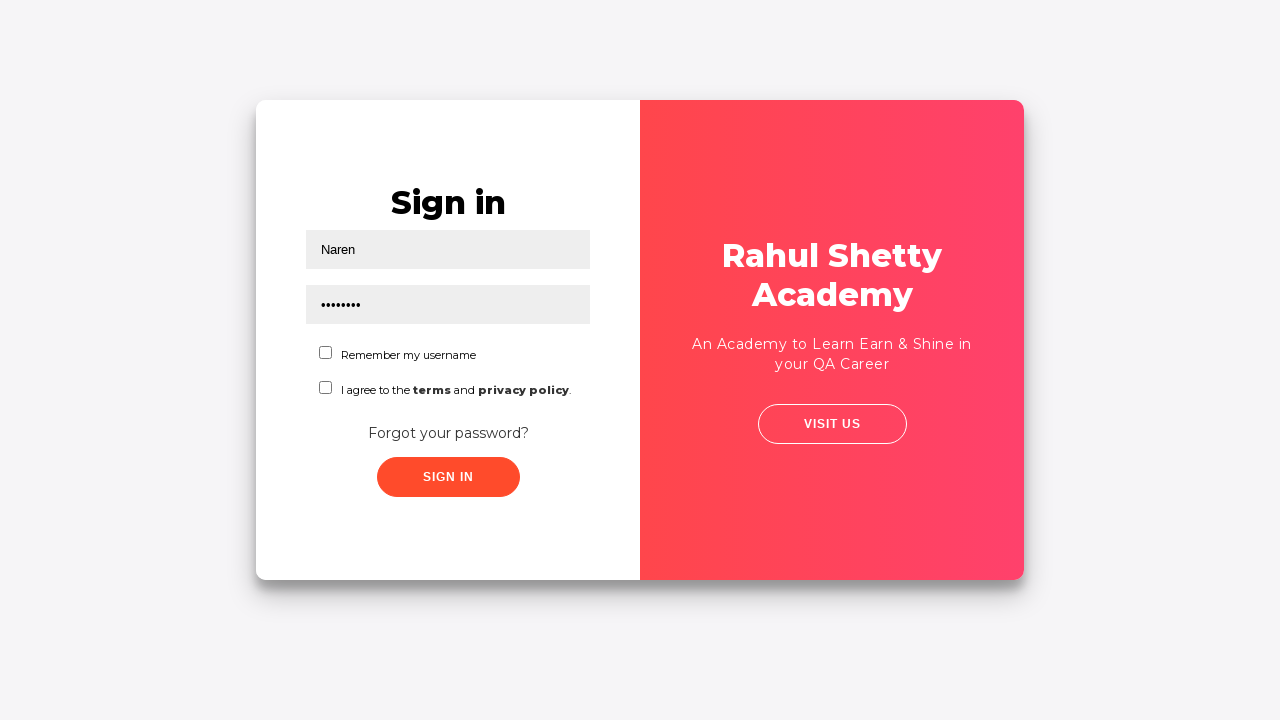

Clicked 'Forgot your password?' link at (448, 433) on text=Forgot your password?
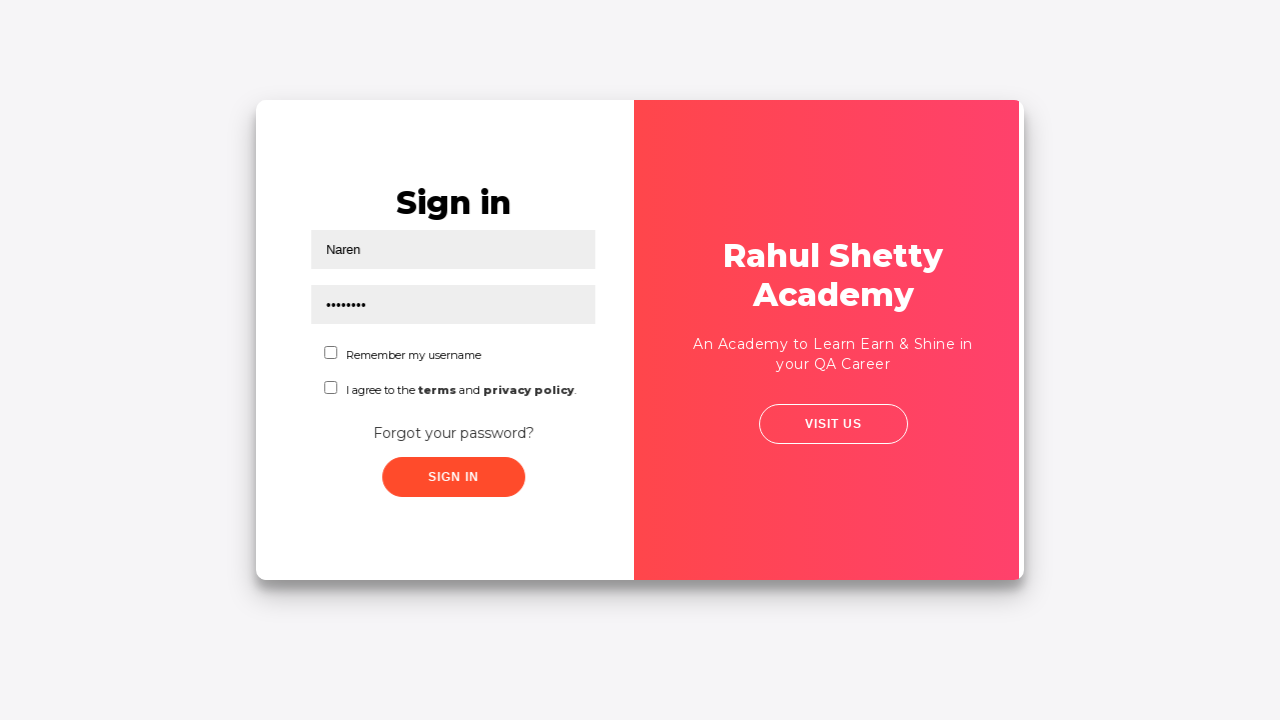

Filled name field in password reset form with 'Naren' on input[placeholder='Name']
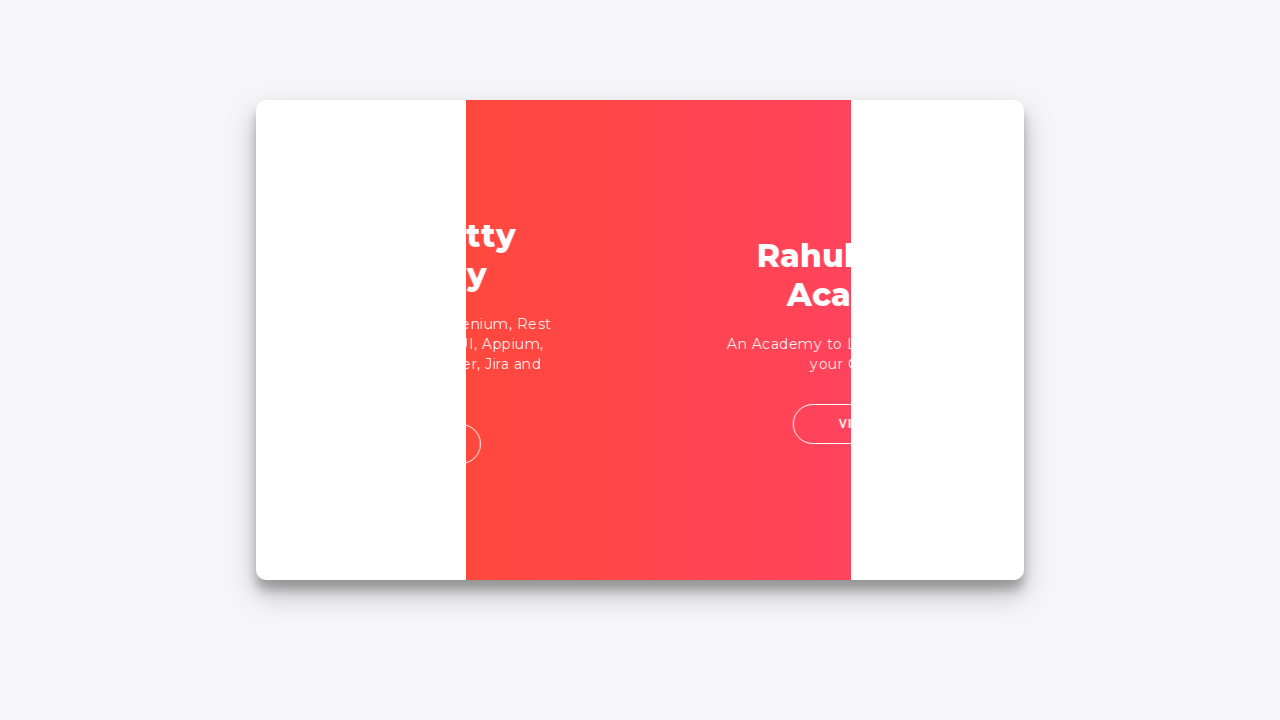

Filled email field in password reset form with 'Naren@gmail.com' on input[placeholder='Email']
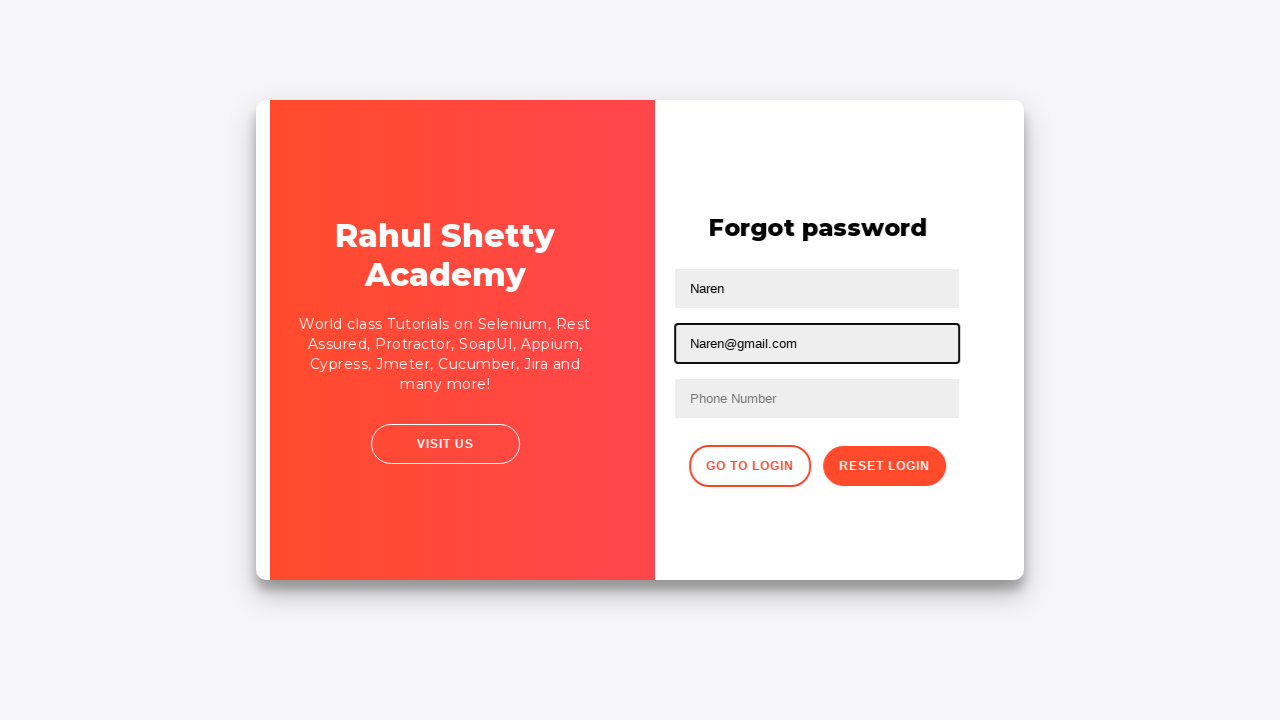

Filled phone number field in password reset form with '8983123456' on input[type='text']:nth-of-type(3)
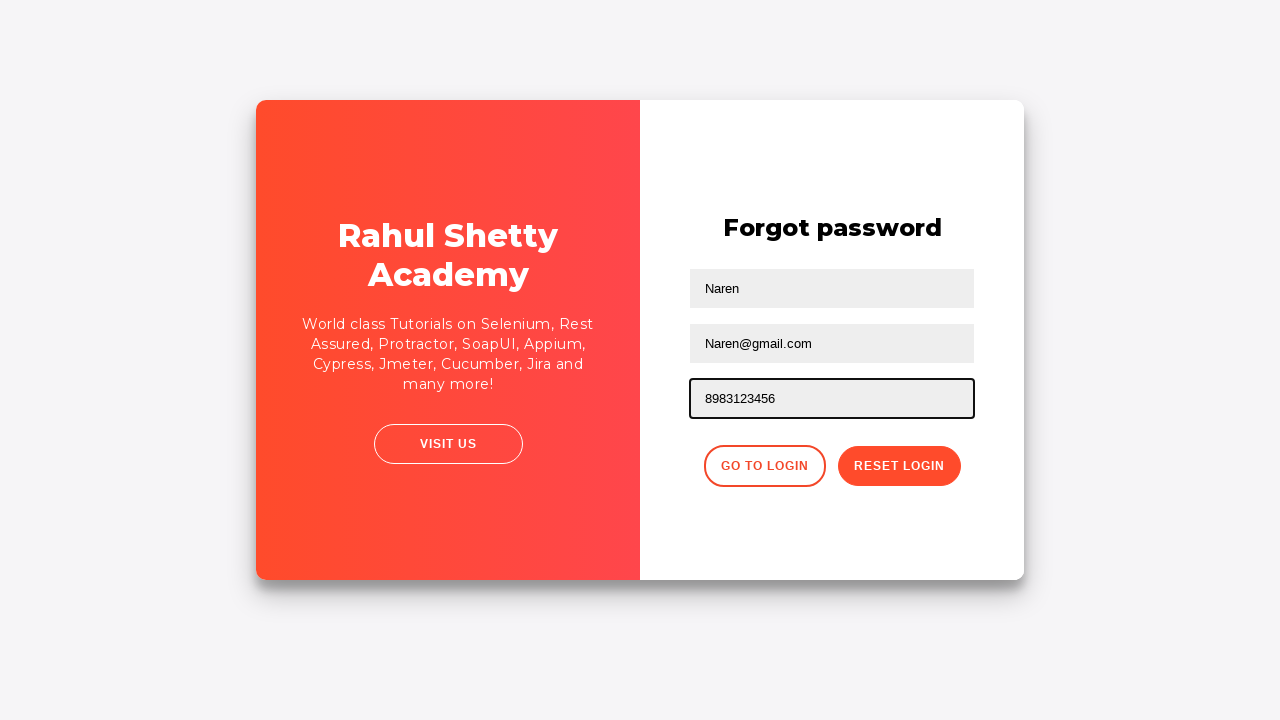

Clicked reset password button at (899, 466) on .reset-pwd-btn
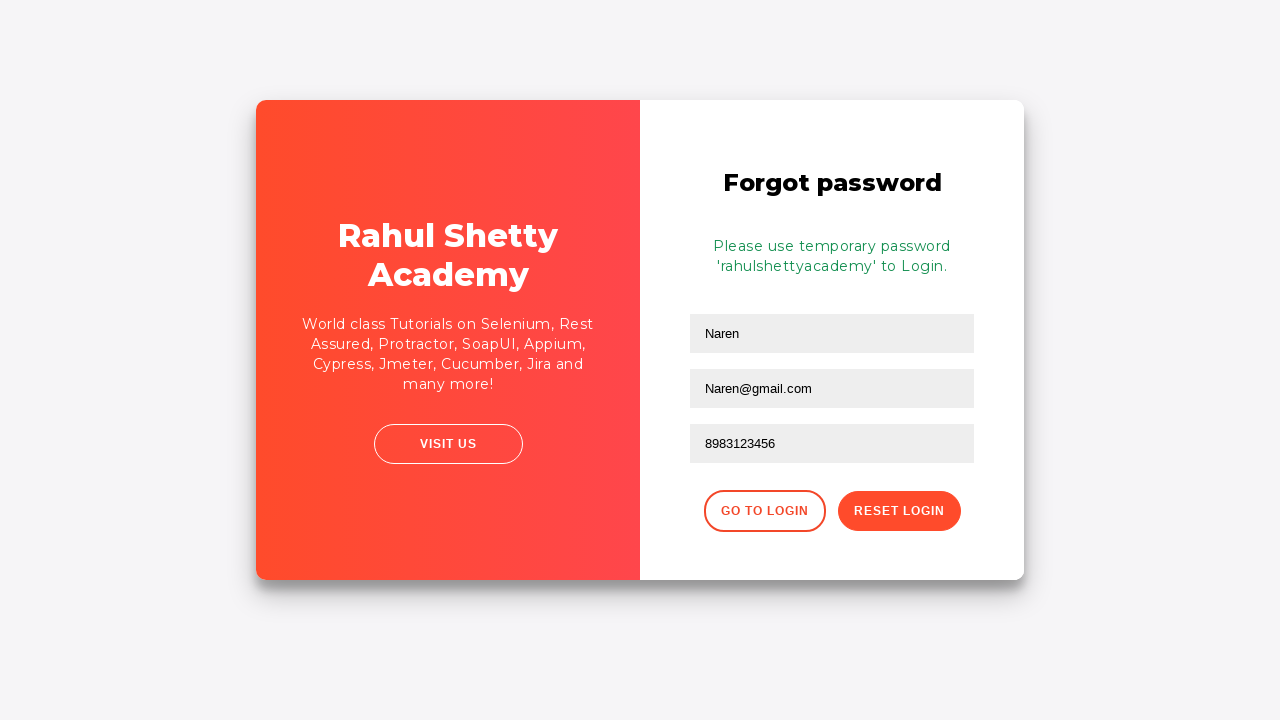

Retrieved temporary password from info message
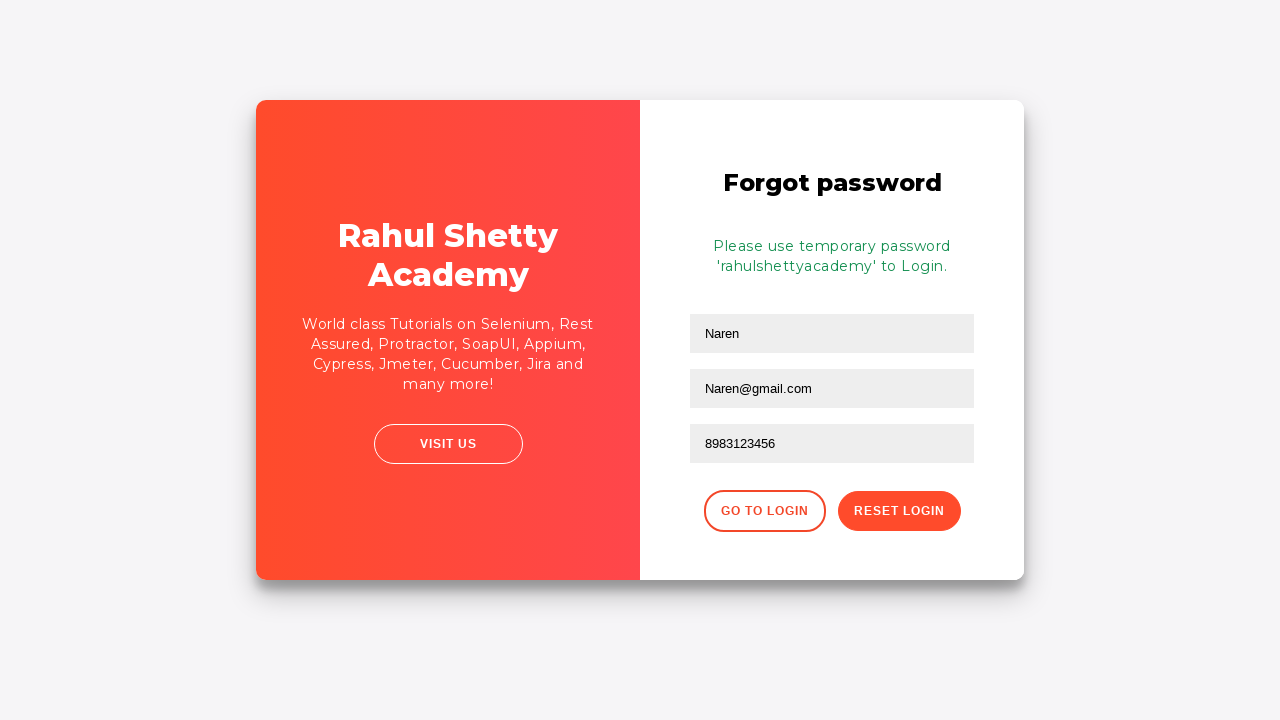

Extracted temporary password: 'rahulshettyacademy'
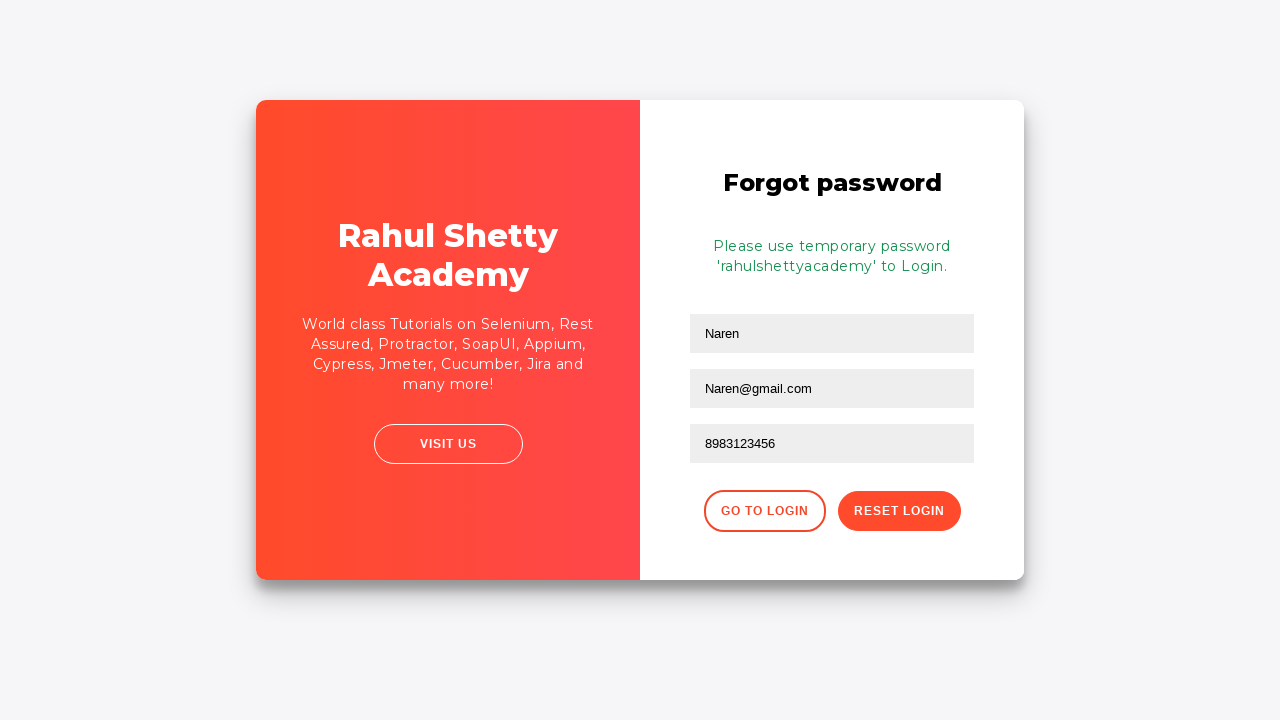

Clicked button to return to login page at (764, 511) on .go-to-login-btn
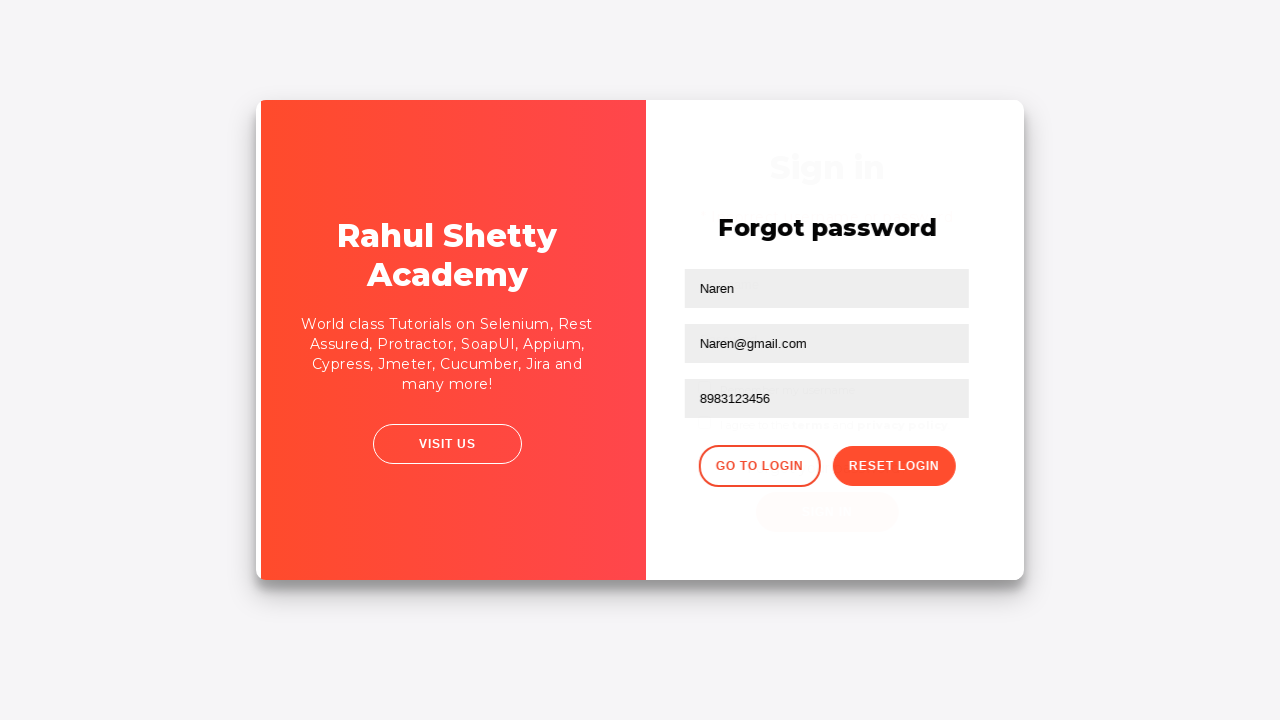

Filled username field with 'Naren' for second login attempt on #inputUsername
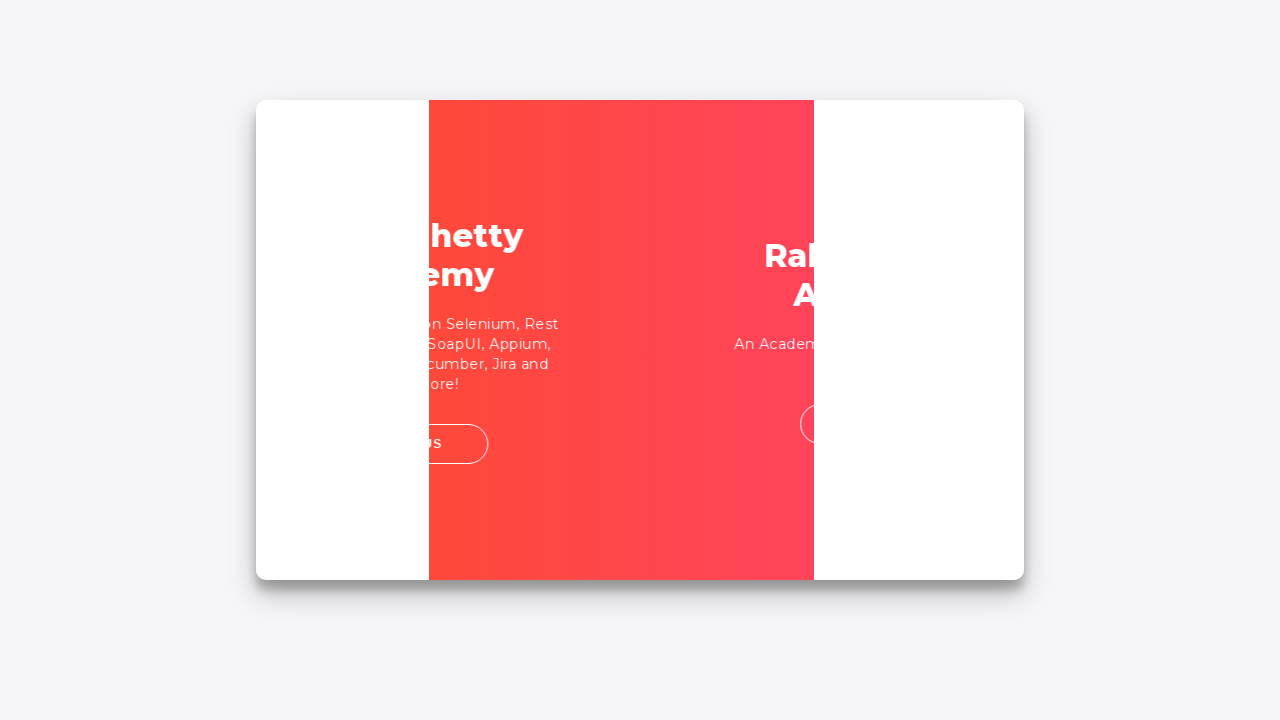

Filled password field with temporary password on input[name='inputPassword']
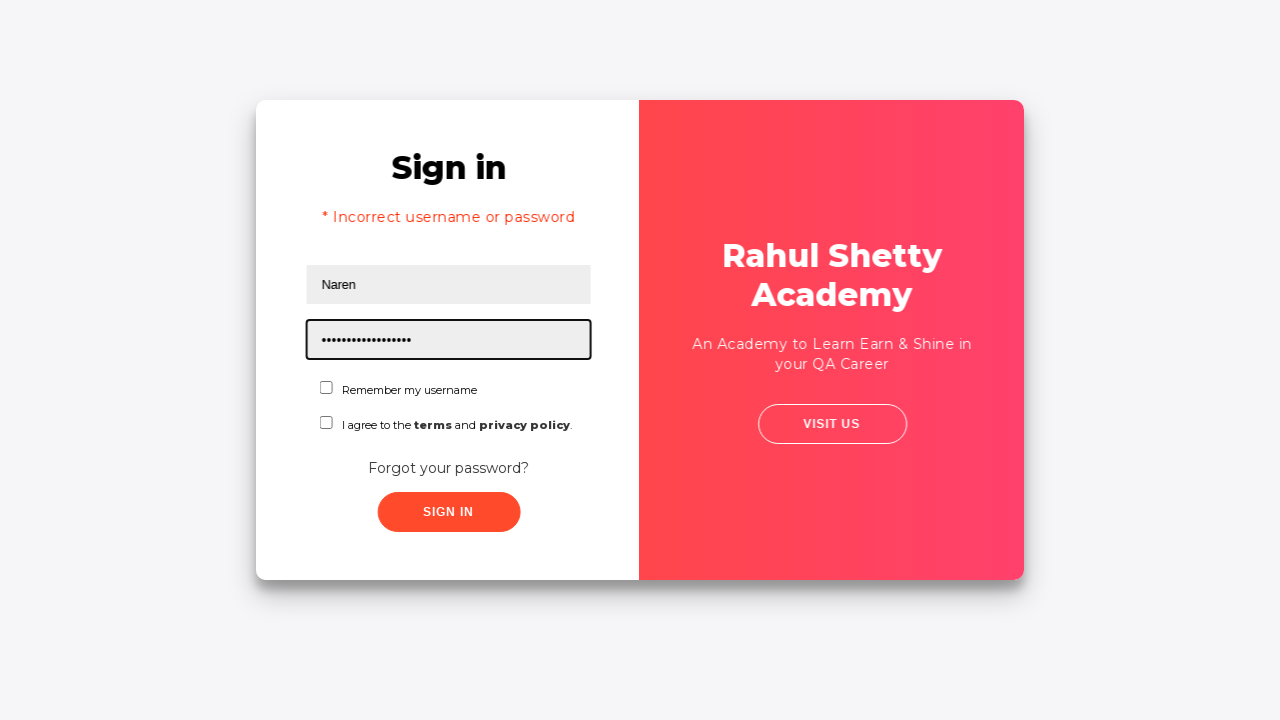

Checked first checkbox in login form at (326, 388) on #chkboxOne
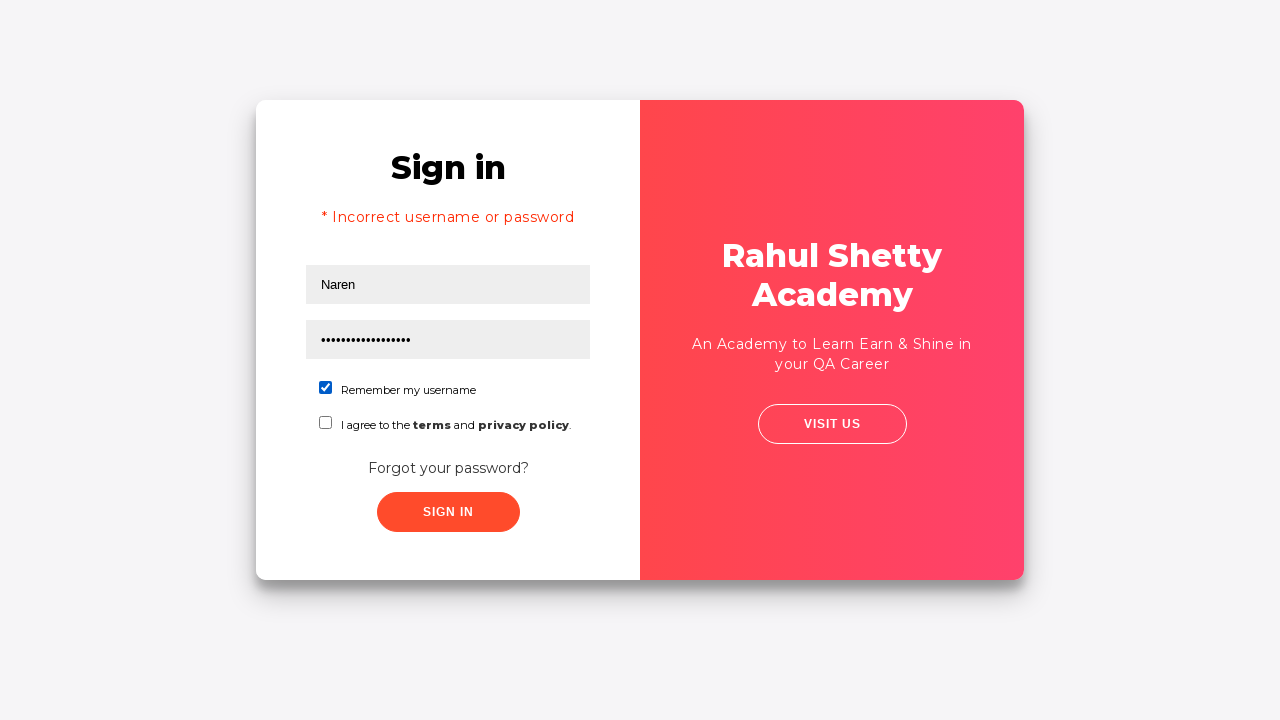

Checked second checkbox in login form at (326, 422) on input[name='chkboxTwo']
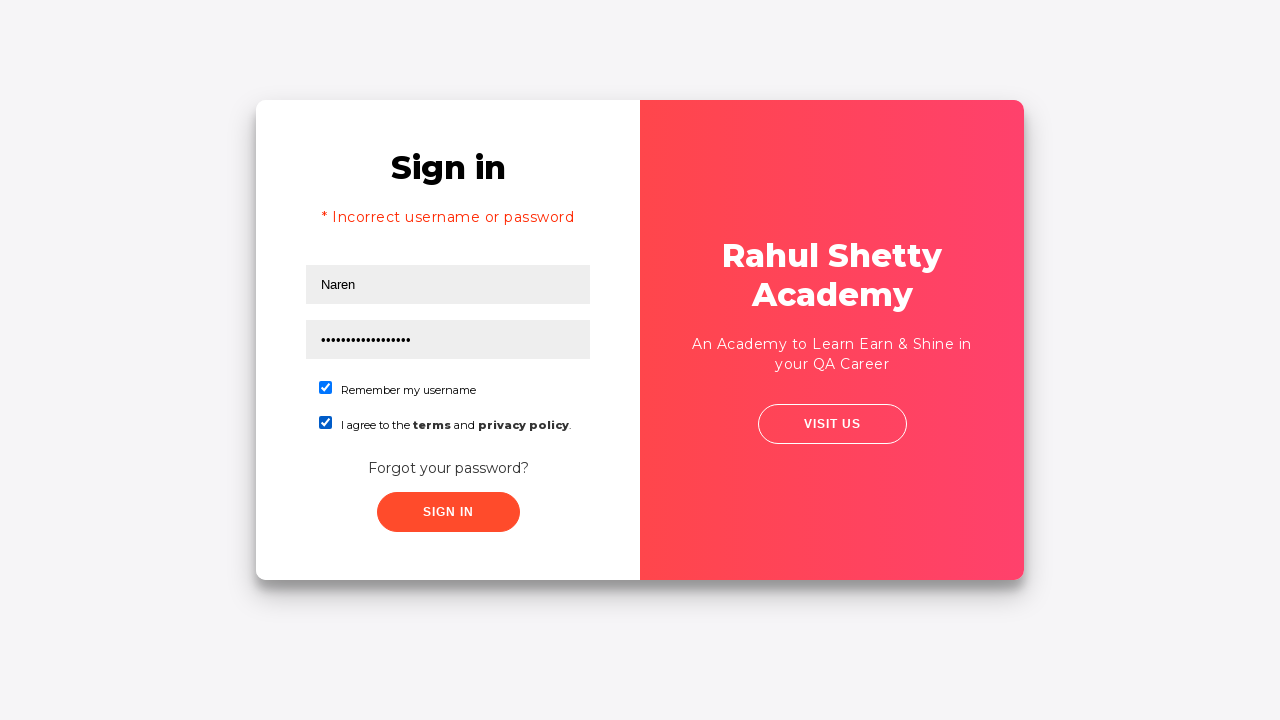

Clicked sign in button with correct credentials at (448, 512) on .submit.signInBtn
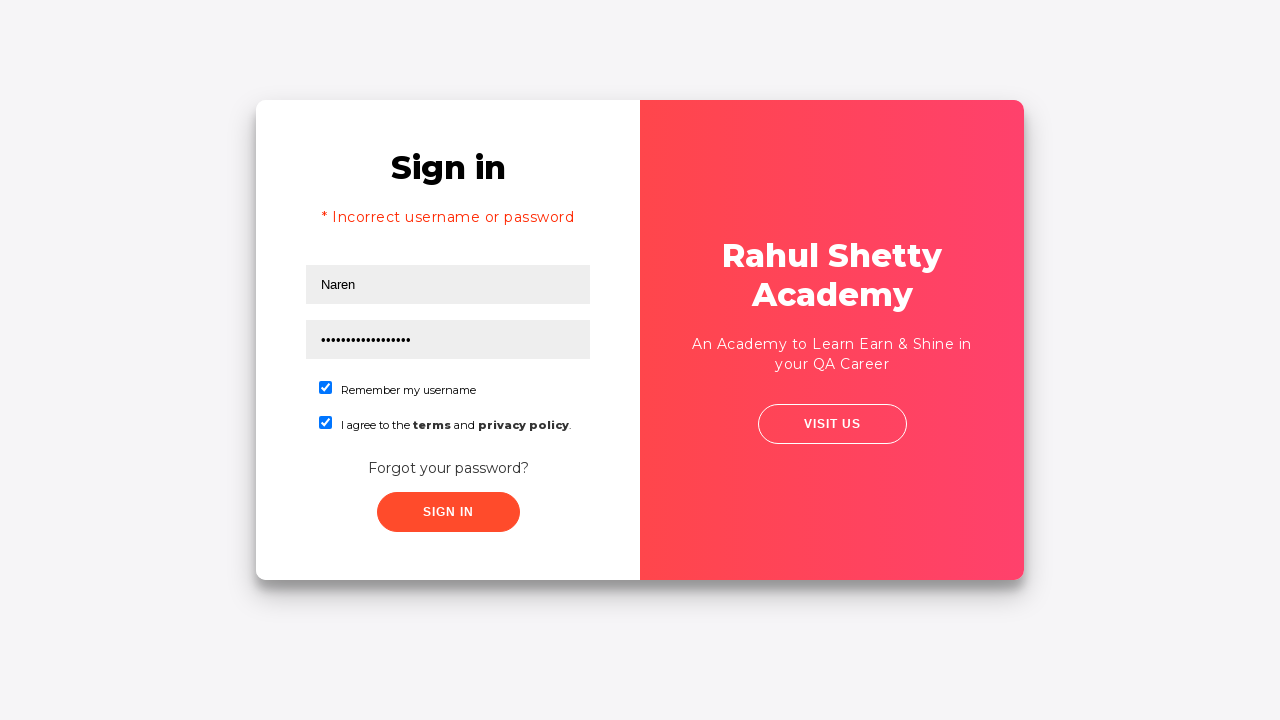

Waited for and verified successful login message
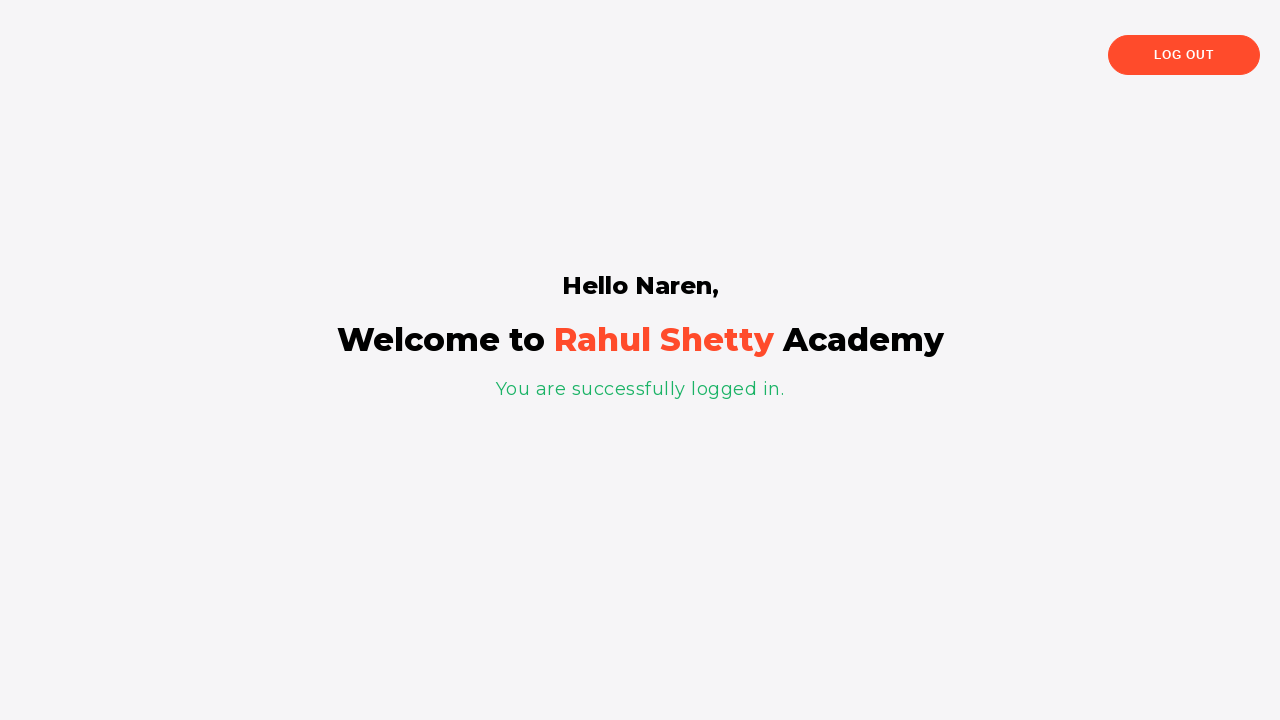

Clicked logout button at (1184, 55) on .logout-btn
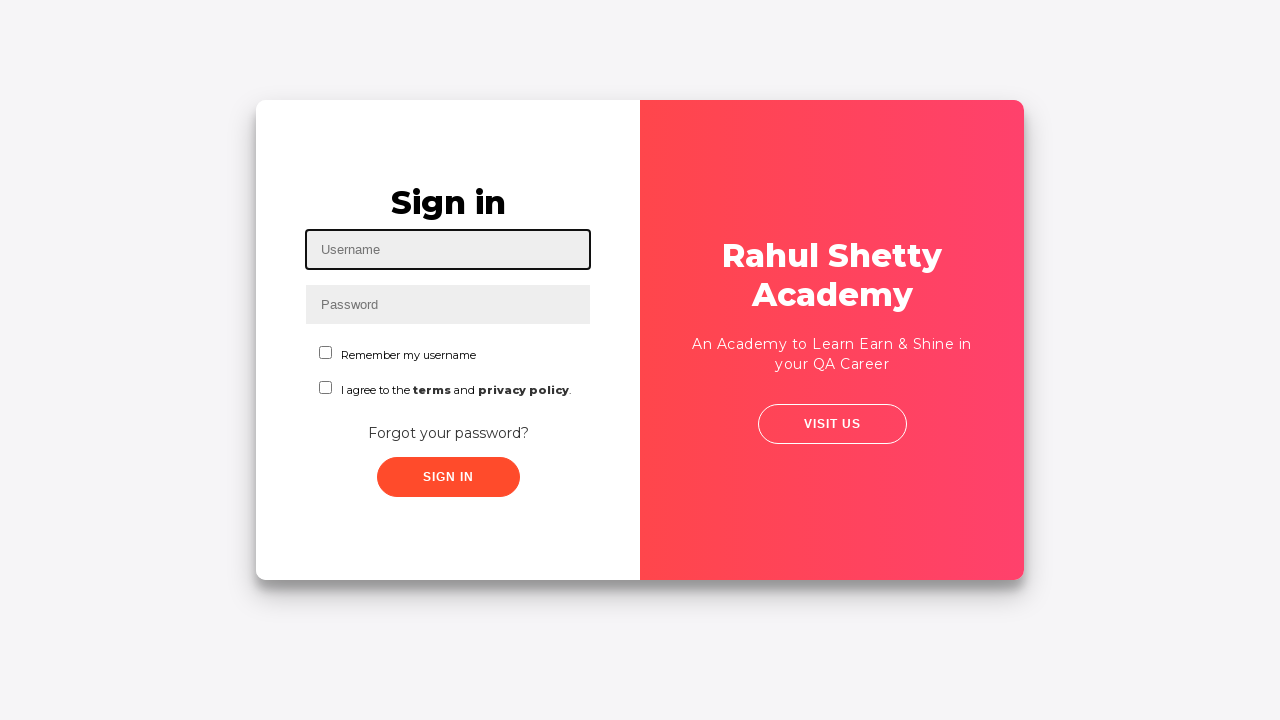

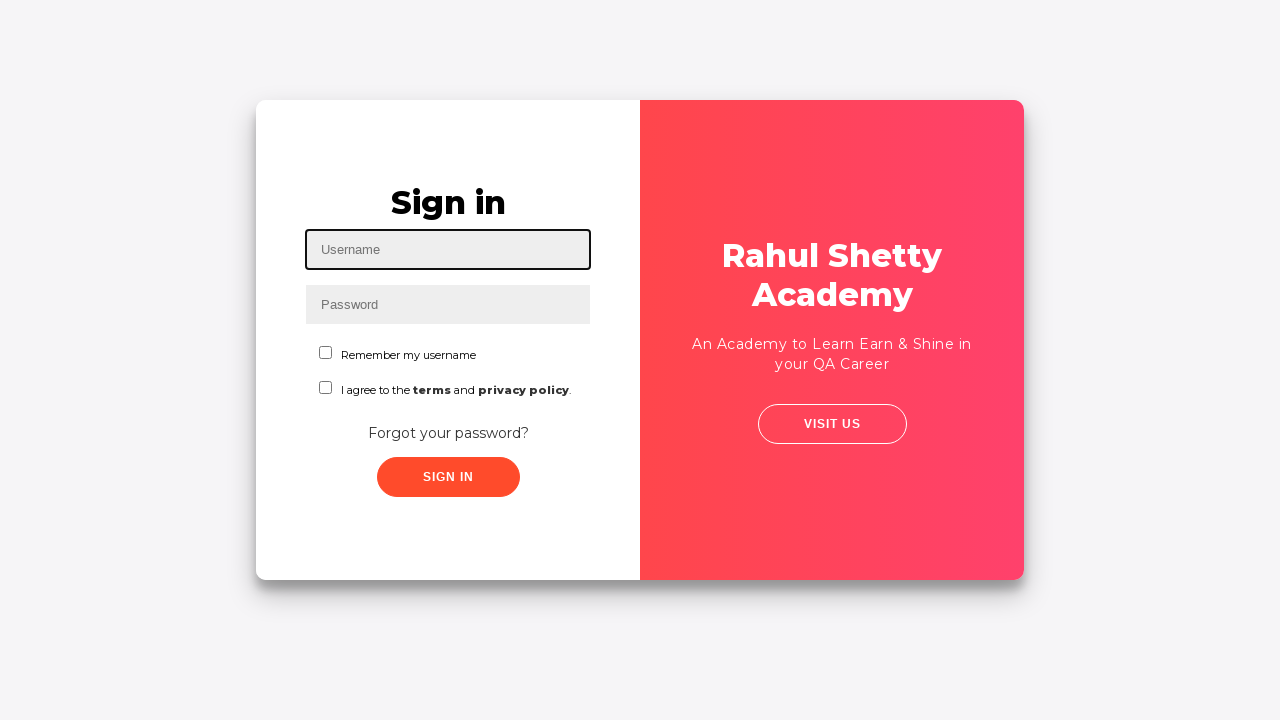